Tests popup window handling by clicking a link to open a popup window, then closing only the child window while keeping the parent window open.

Starting URL: http://omayo.blogspot.com/

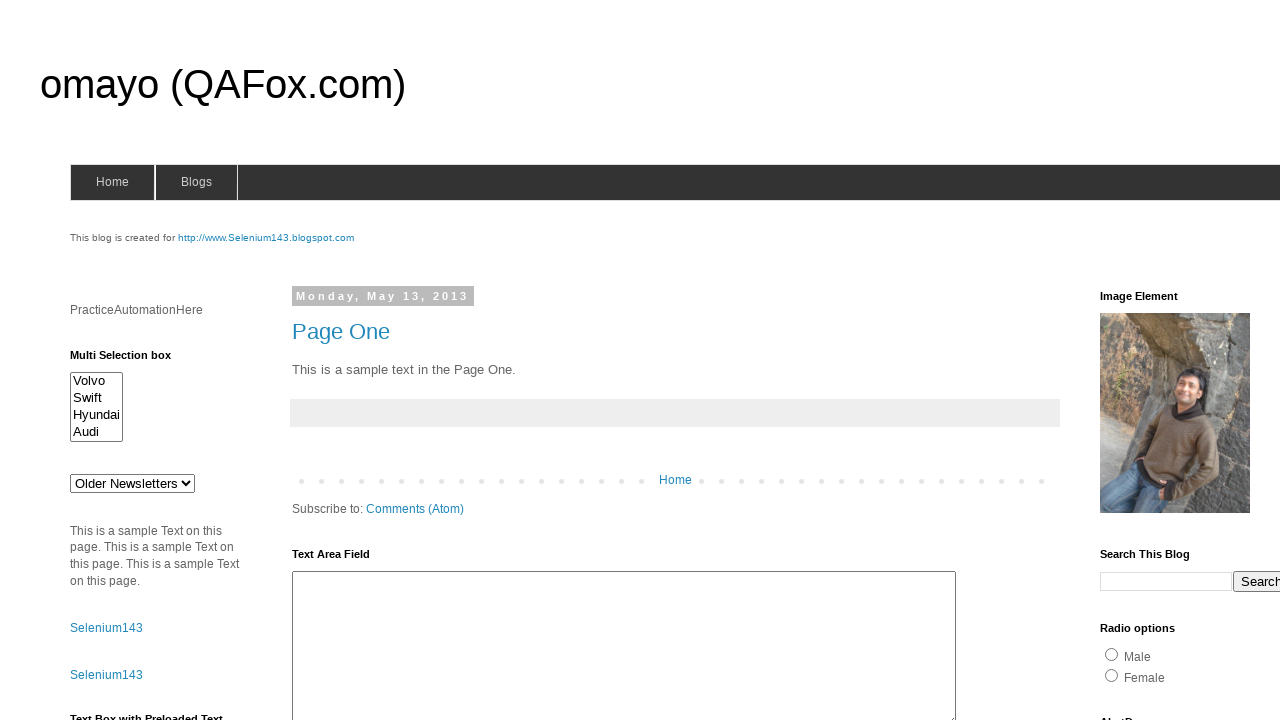

Waited for page to load (domcontentloaded)
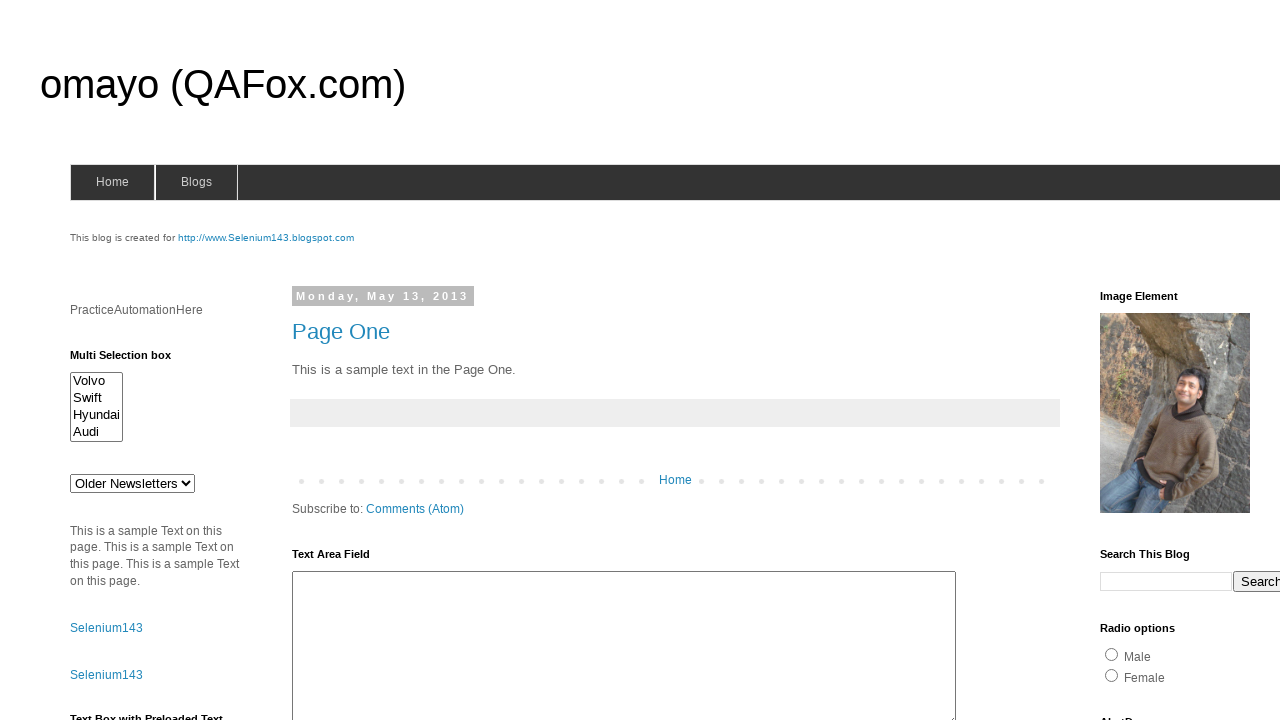

Located 'Open a popup window' link
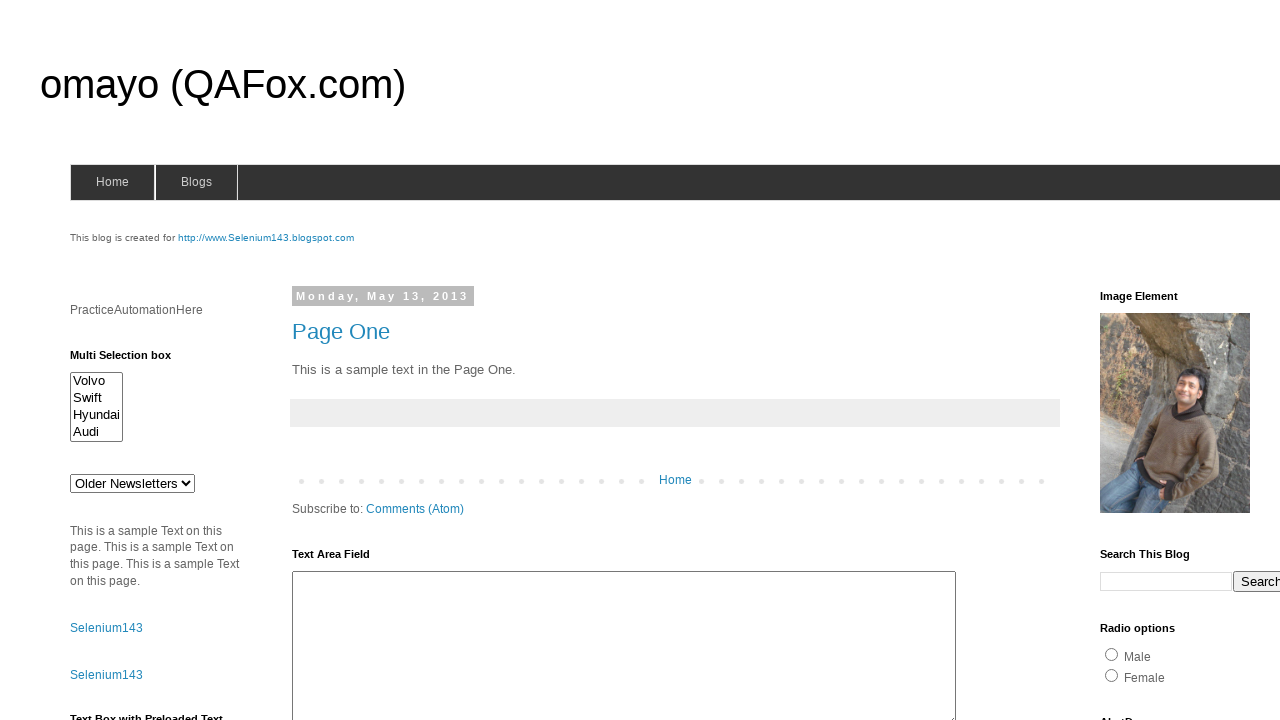

Scrolled to 'Open a popup window' link
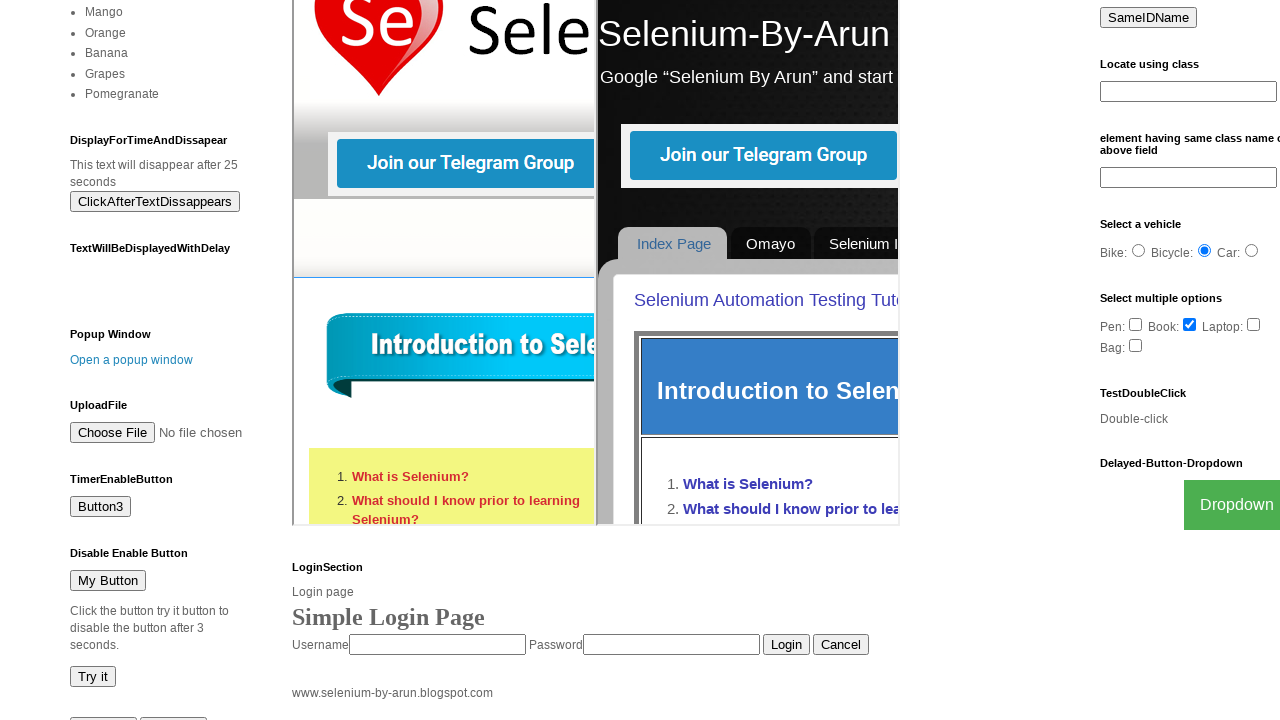

Clicked 'Open a popup window' link to trigger popup at (132, 360) on text=Open a popup window >> nth=0
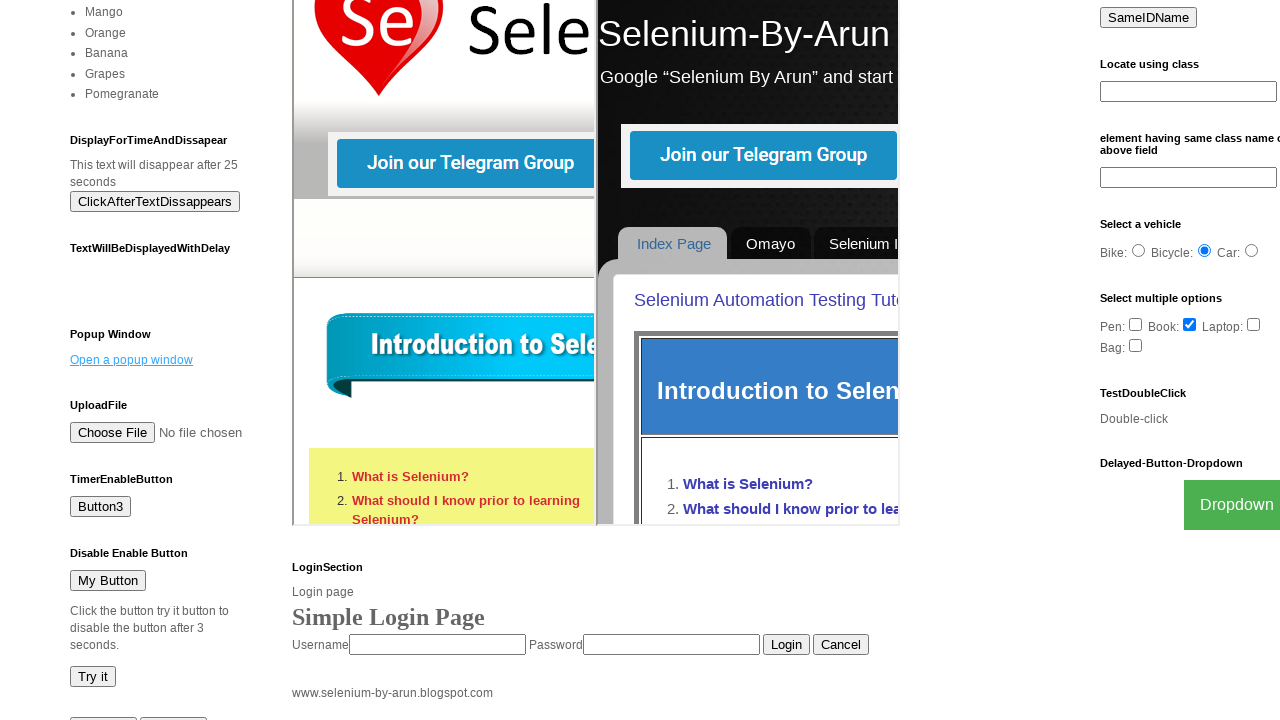

Popup window opened and captured
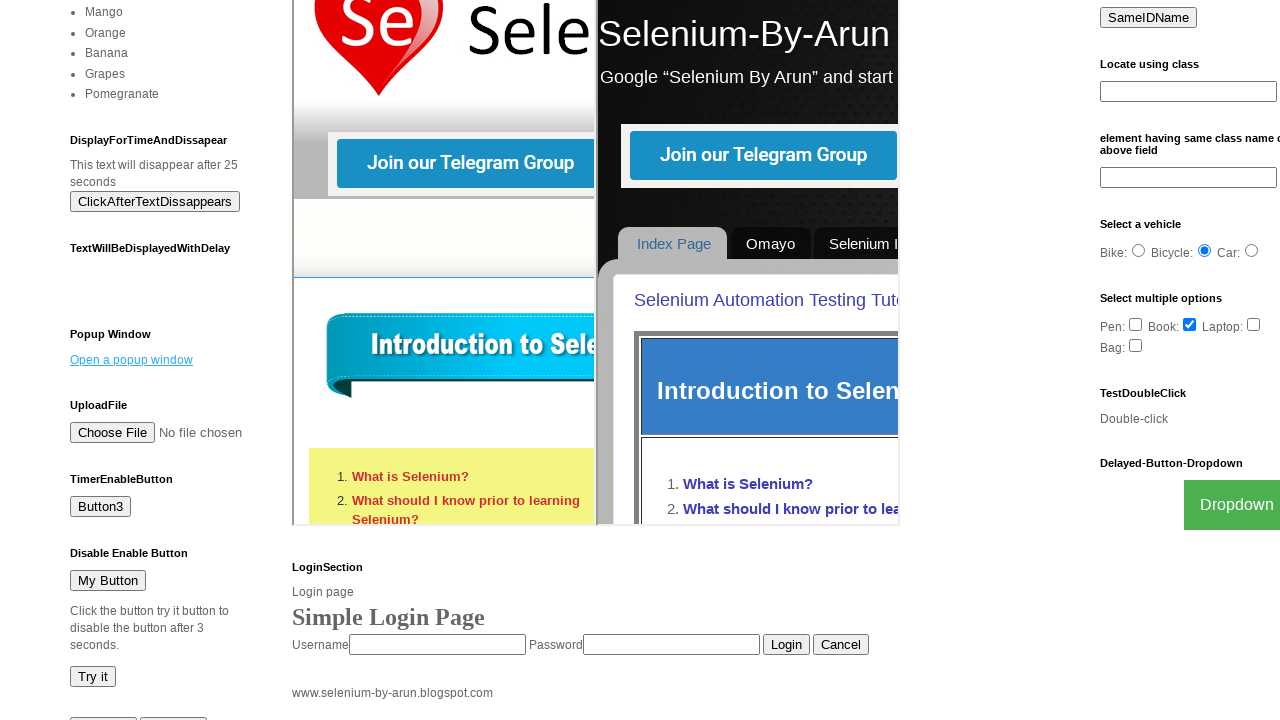

Waited for popup window to load (domcontentloaded)
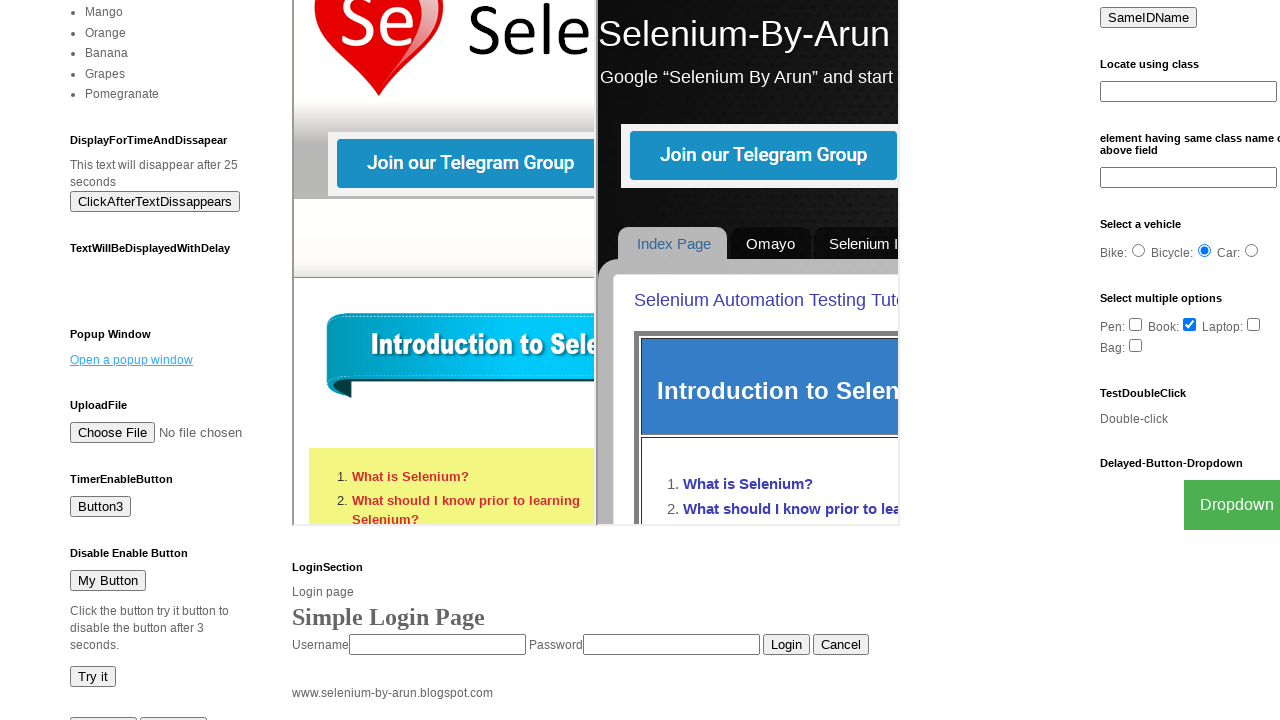

Closed popup window
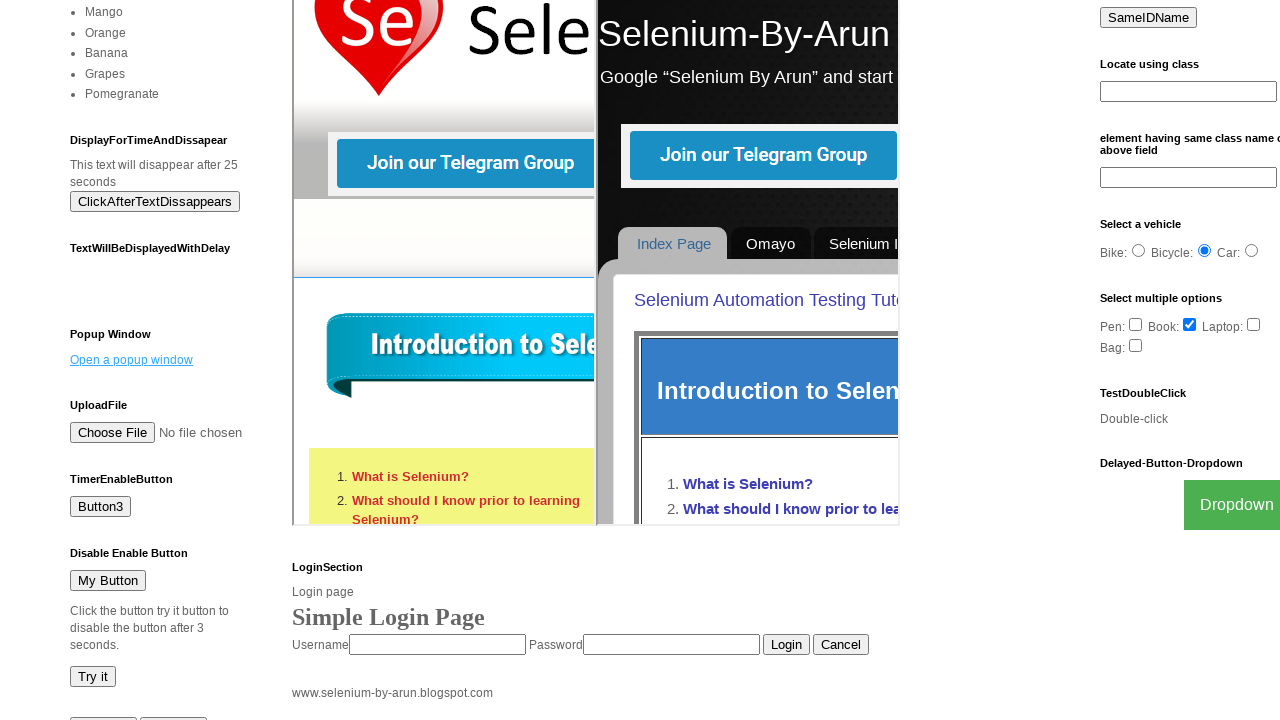

Verified parent window is still open and functional
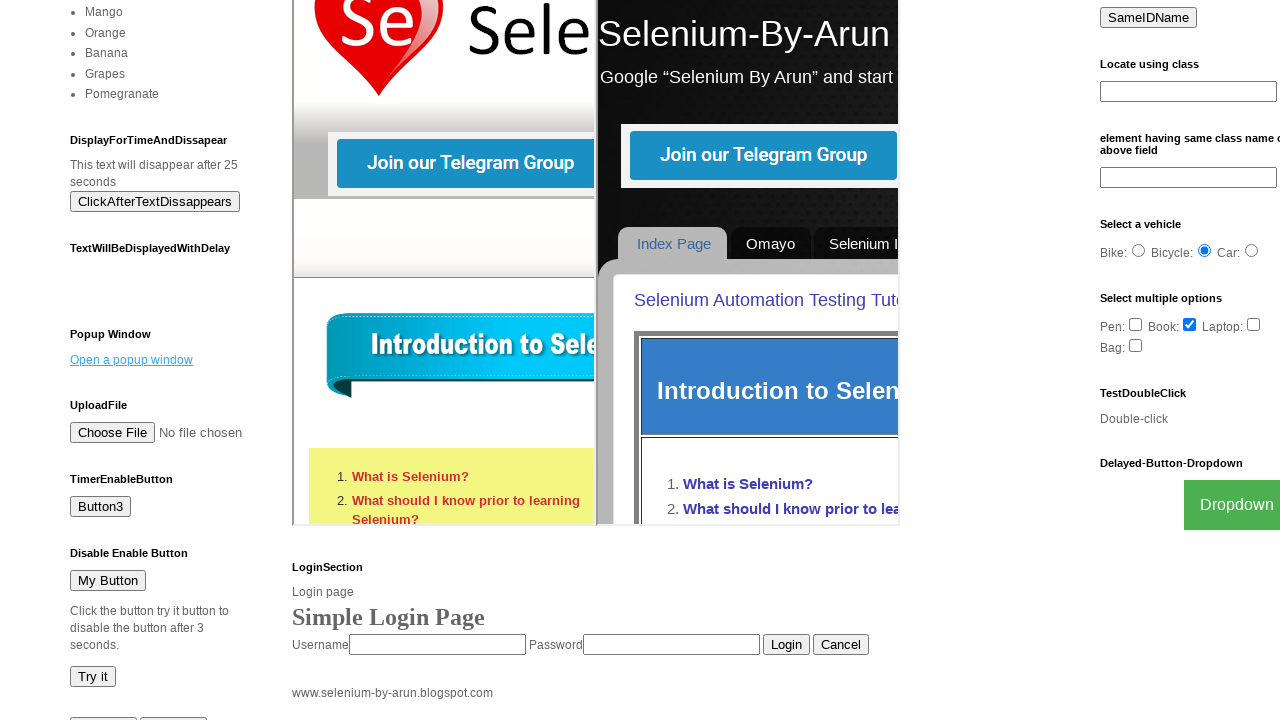

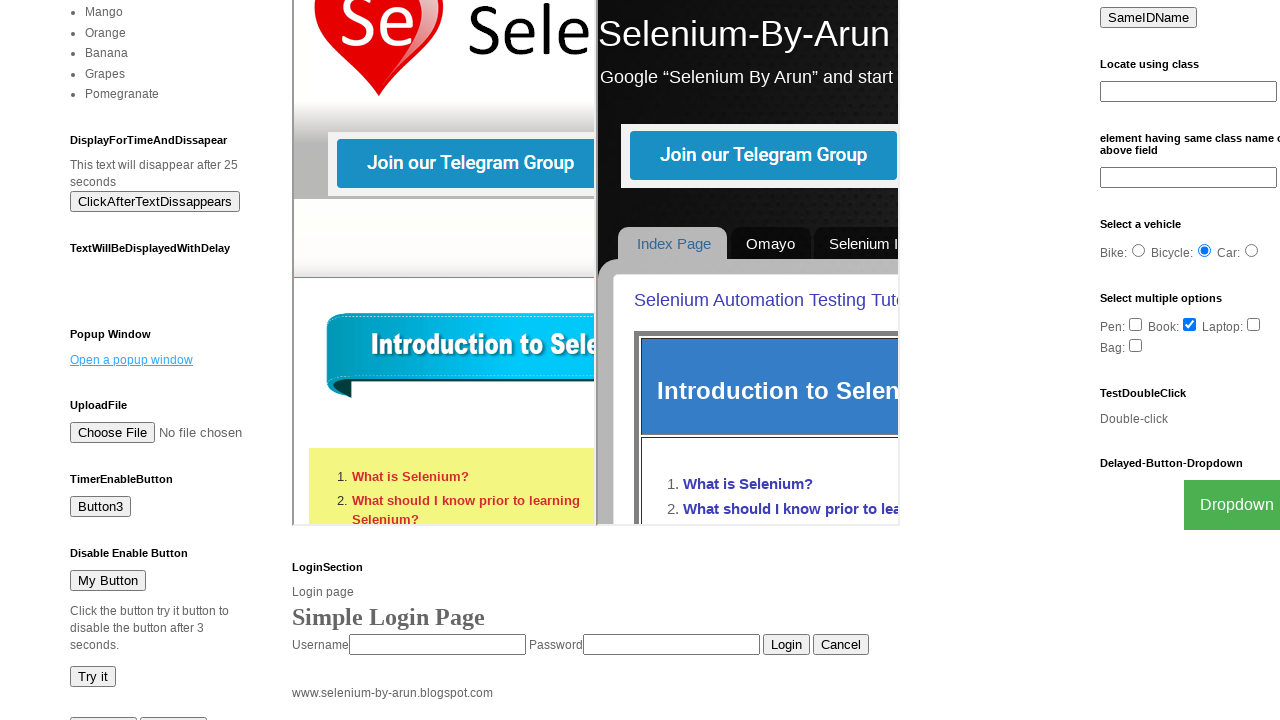